Tests basic browser navigation by visiting the Selenium homepage, navigating to the About page, going back, and refreshing the page

Starting URL: https://www.selenium.dev/

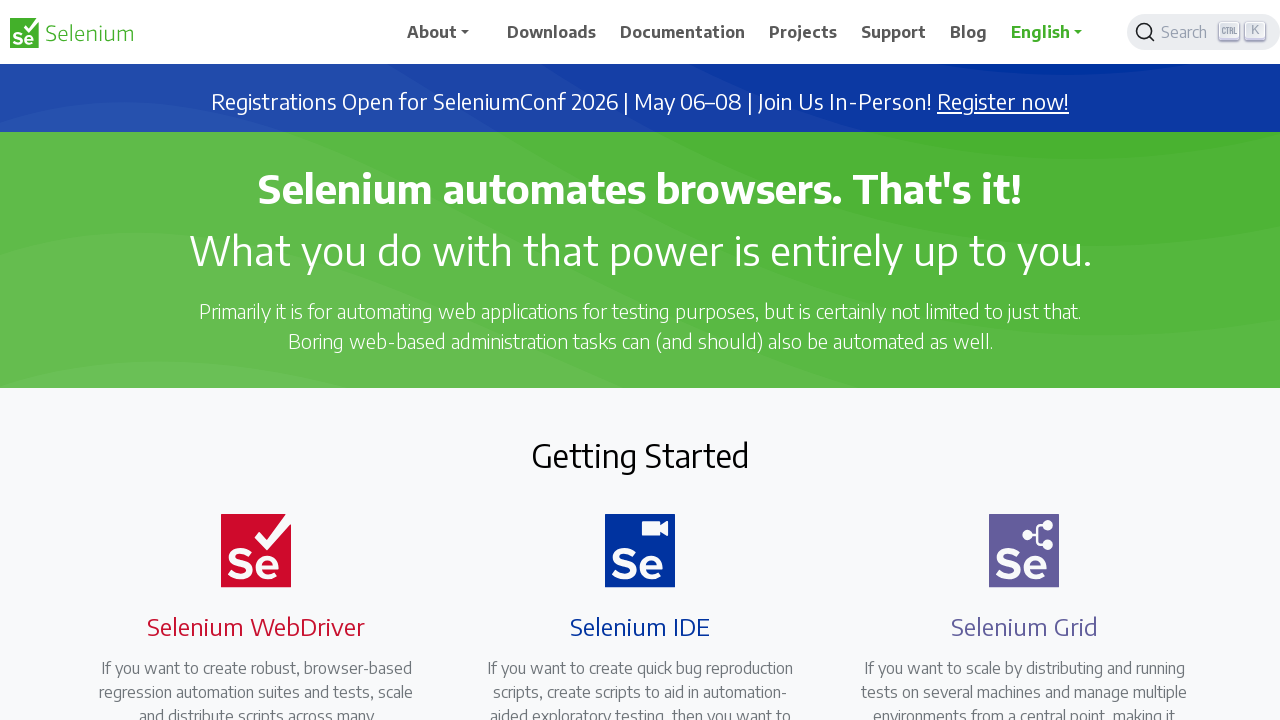

Navigated to Selenium About page
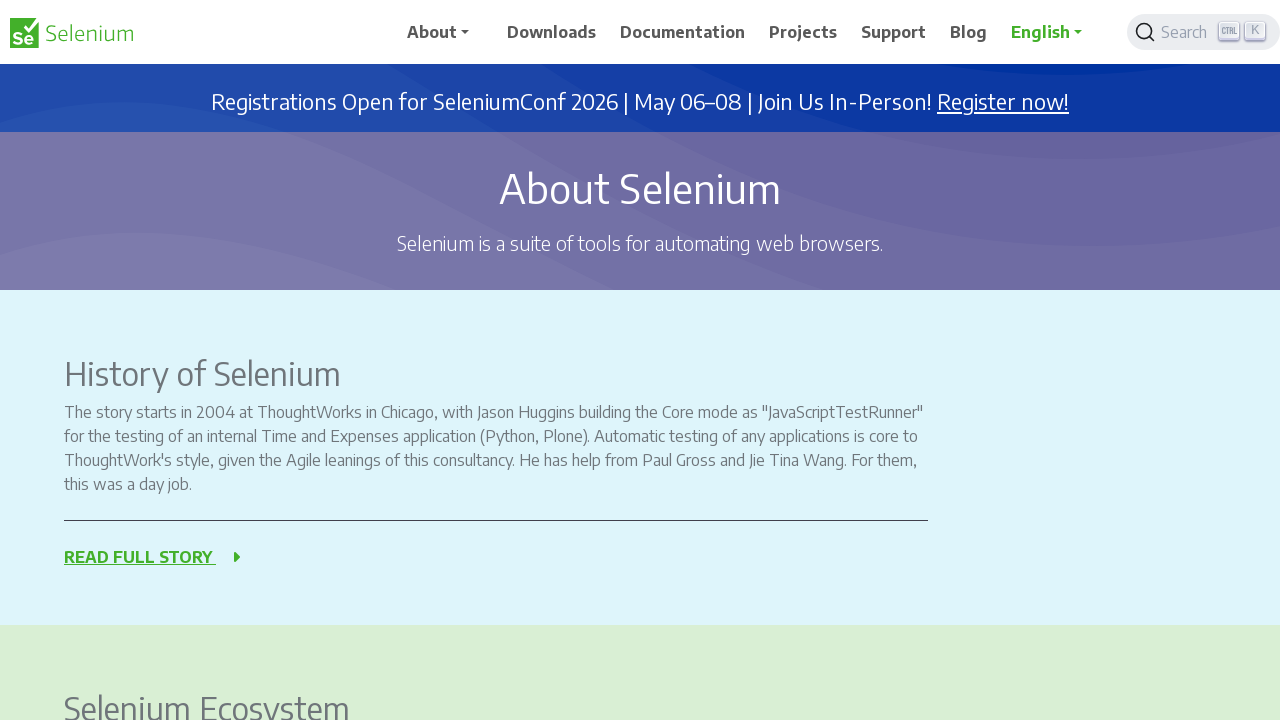

Navigated back to previous page (homepage)
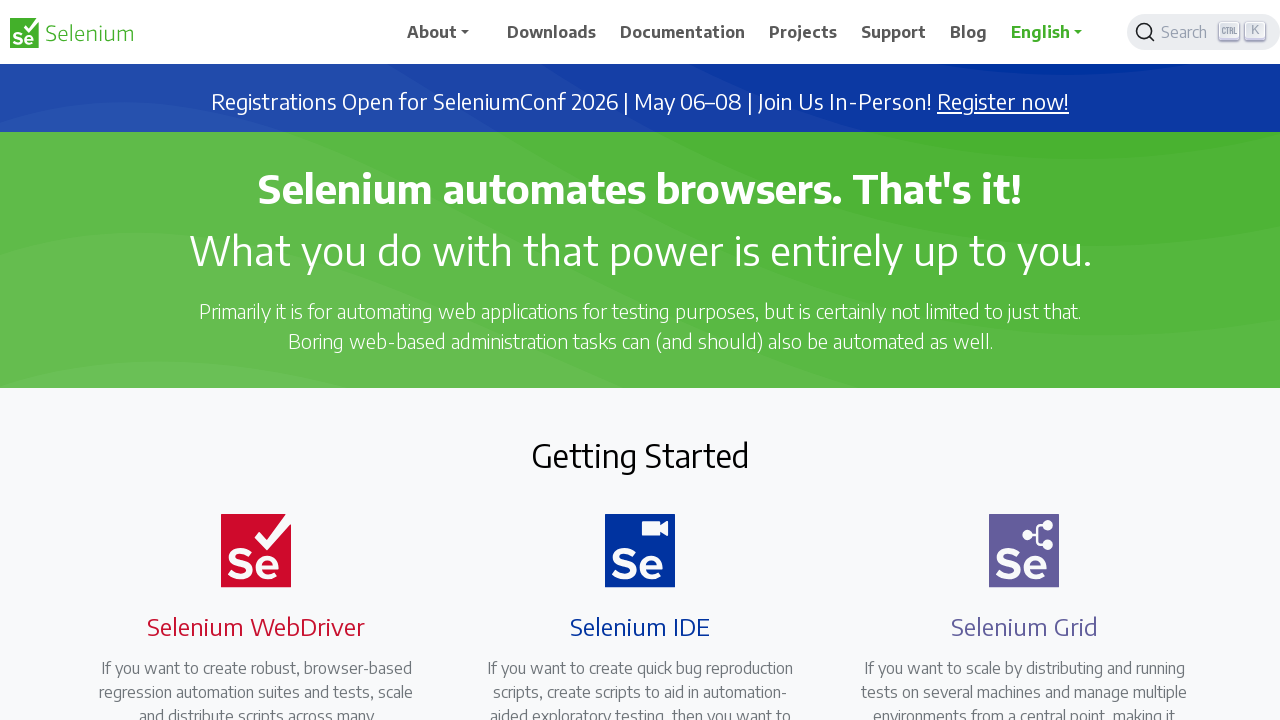

Refreshed the current page
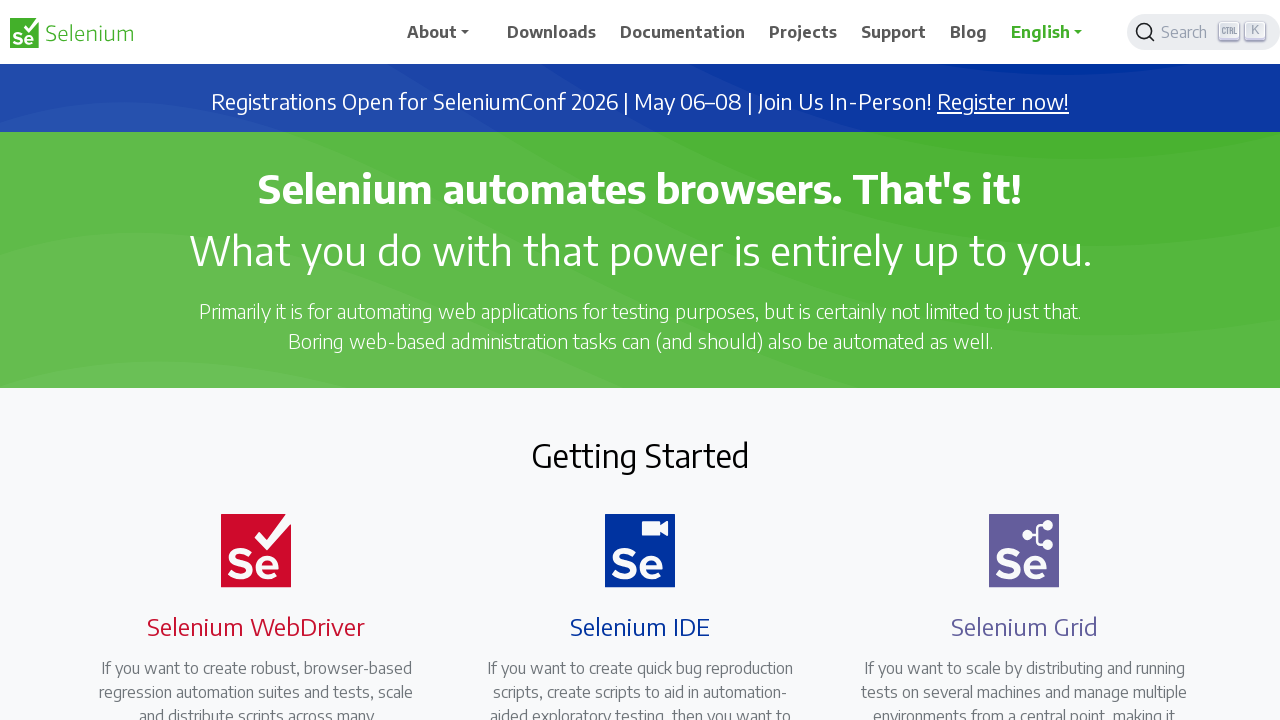

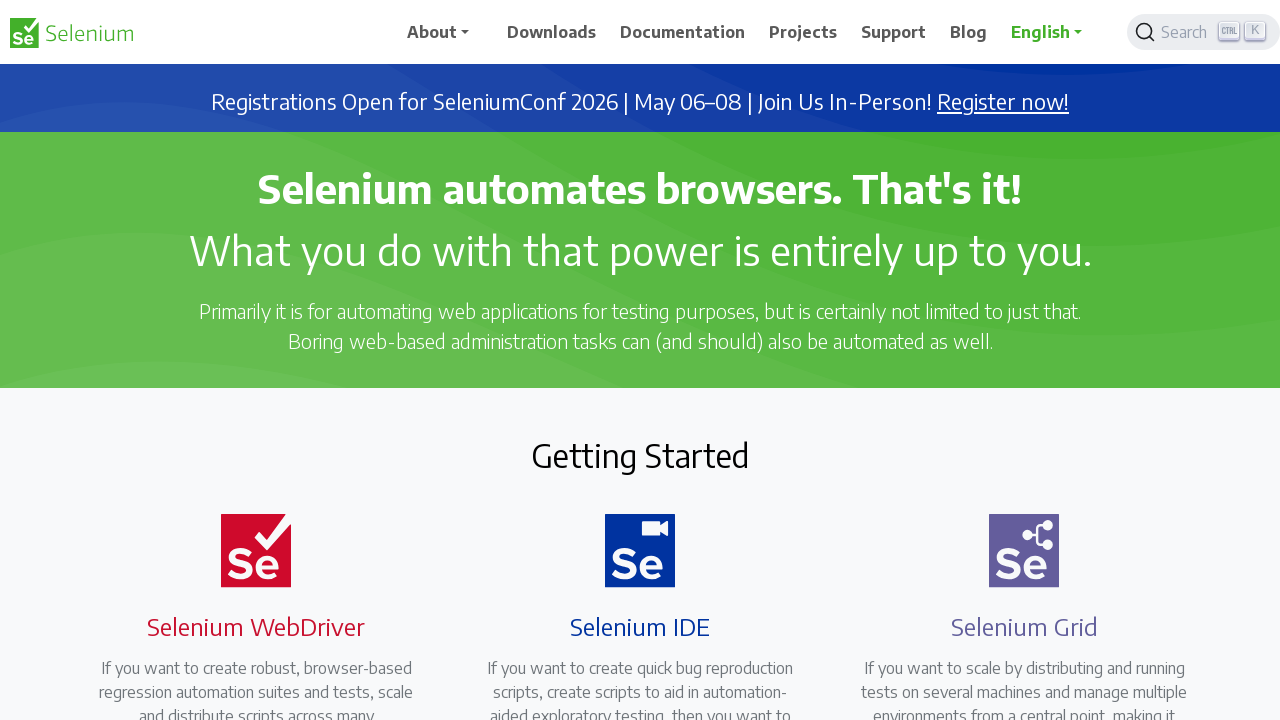